Tests file upload functionality by uploading a file through a file input element and submitting the form on the Heroku test application.

Starting URL: https://the-internet.herokuapp.com/upload

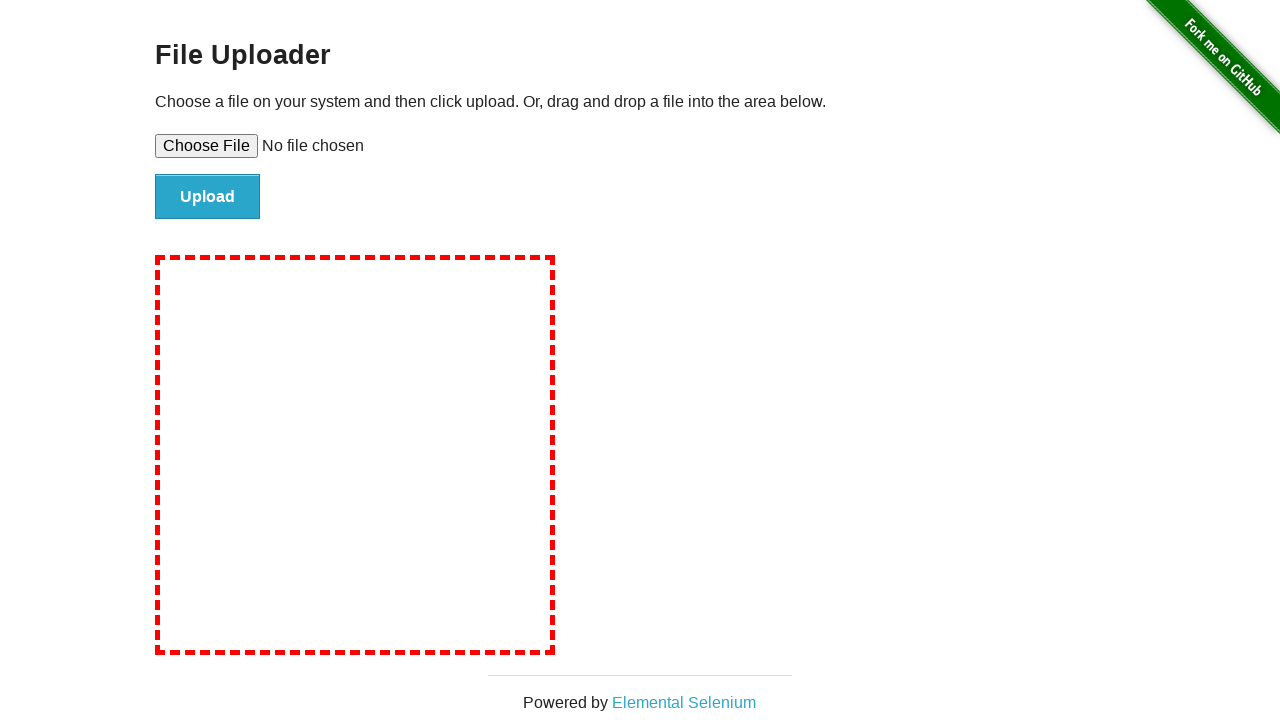

Created temporary test file for upload
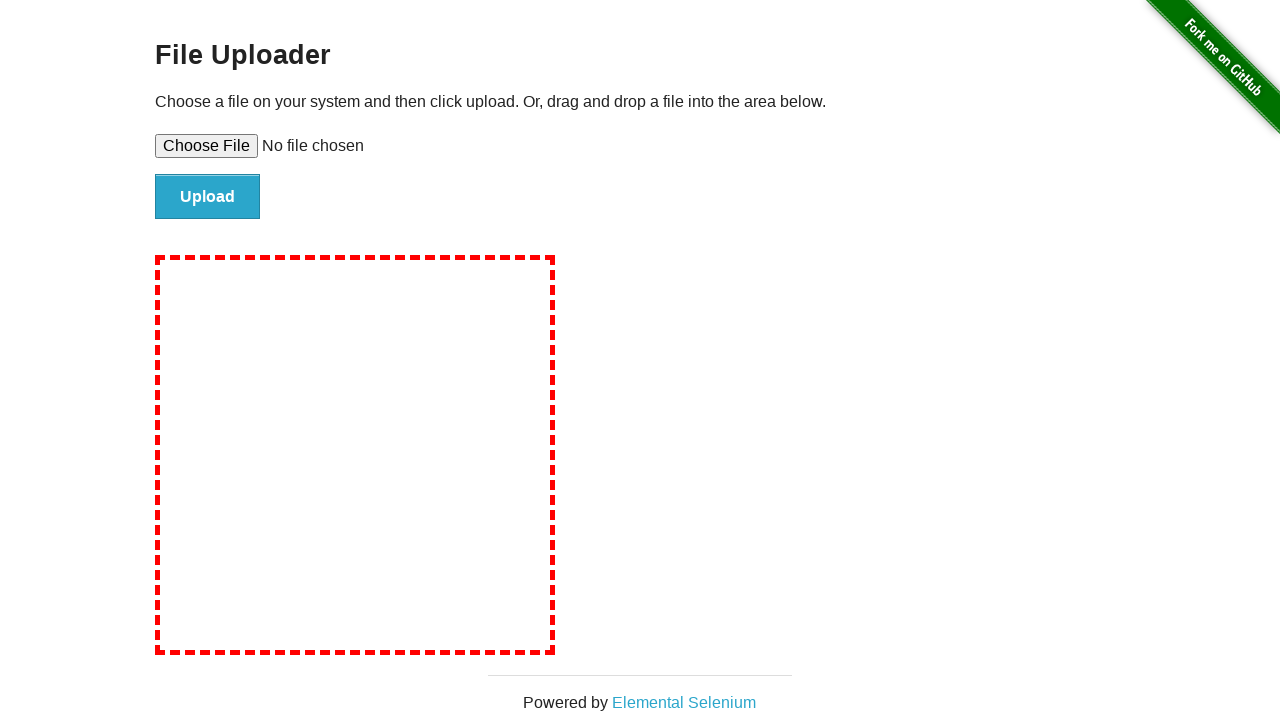

Set file input with temporary test file
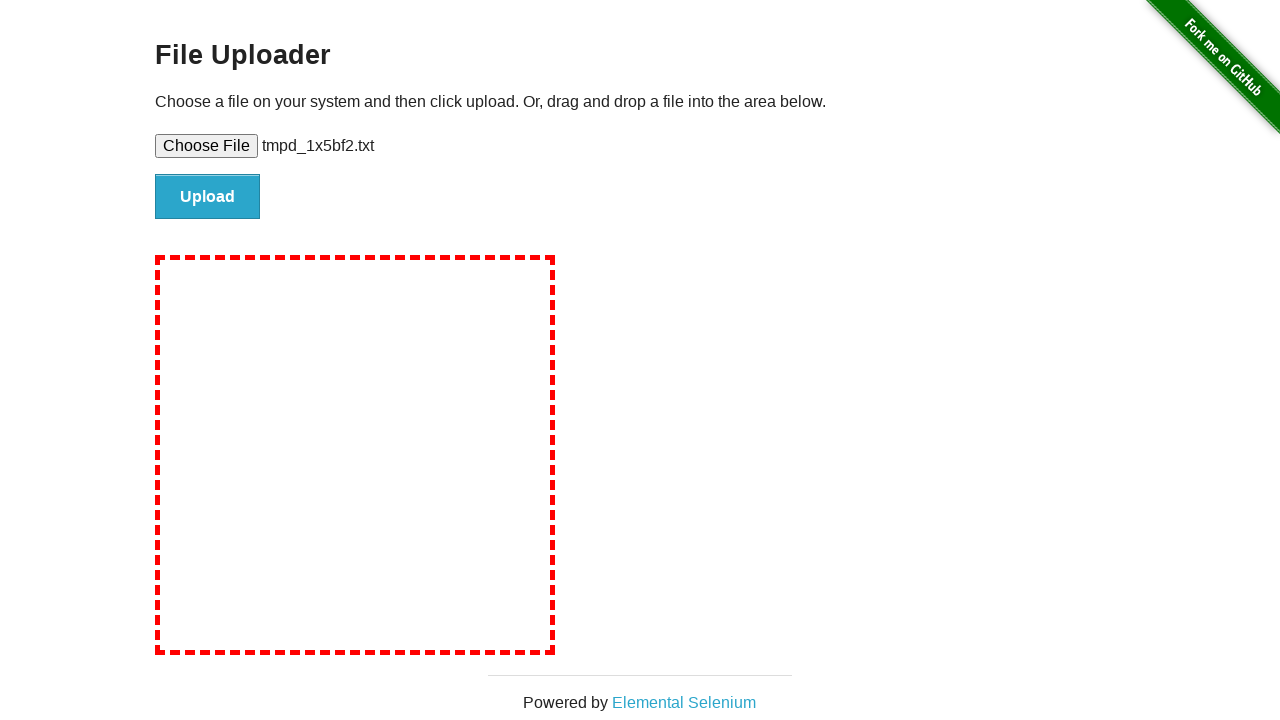

Clicked upload button to submit form at (208, 197) on #file-submit
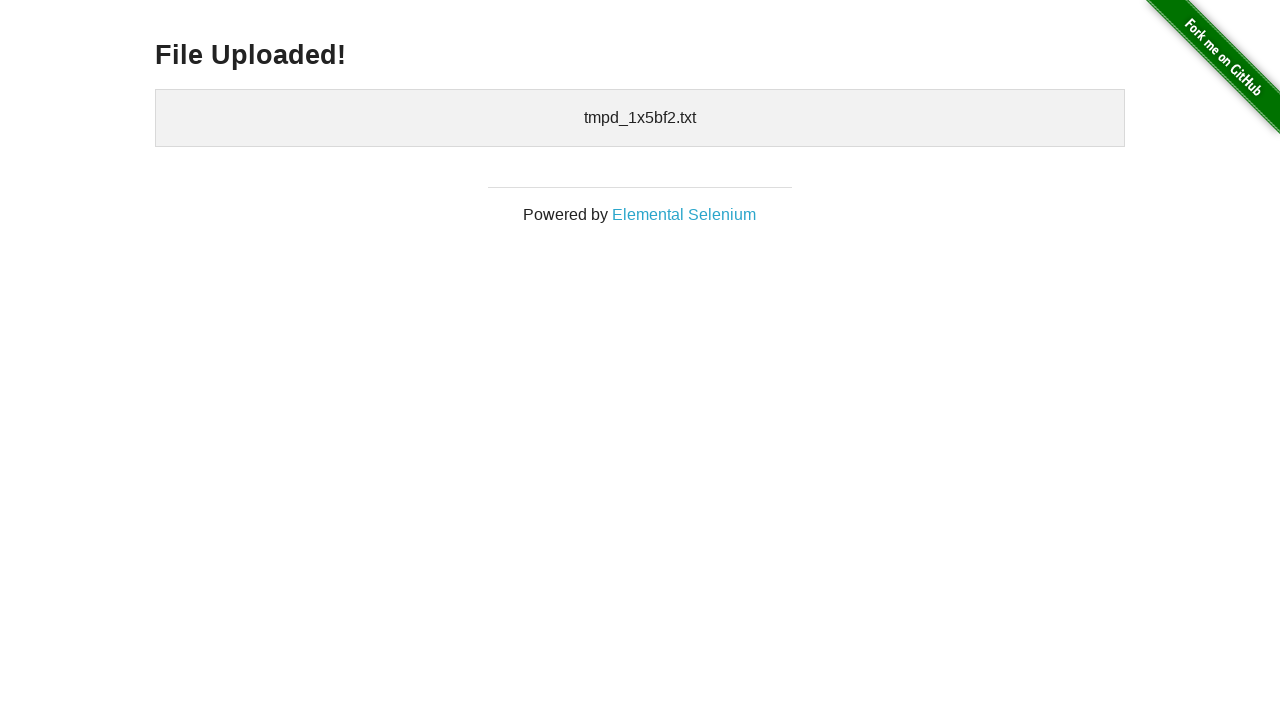

Upload confirmation page loaded with file details
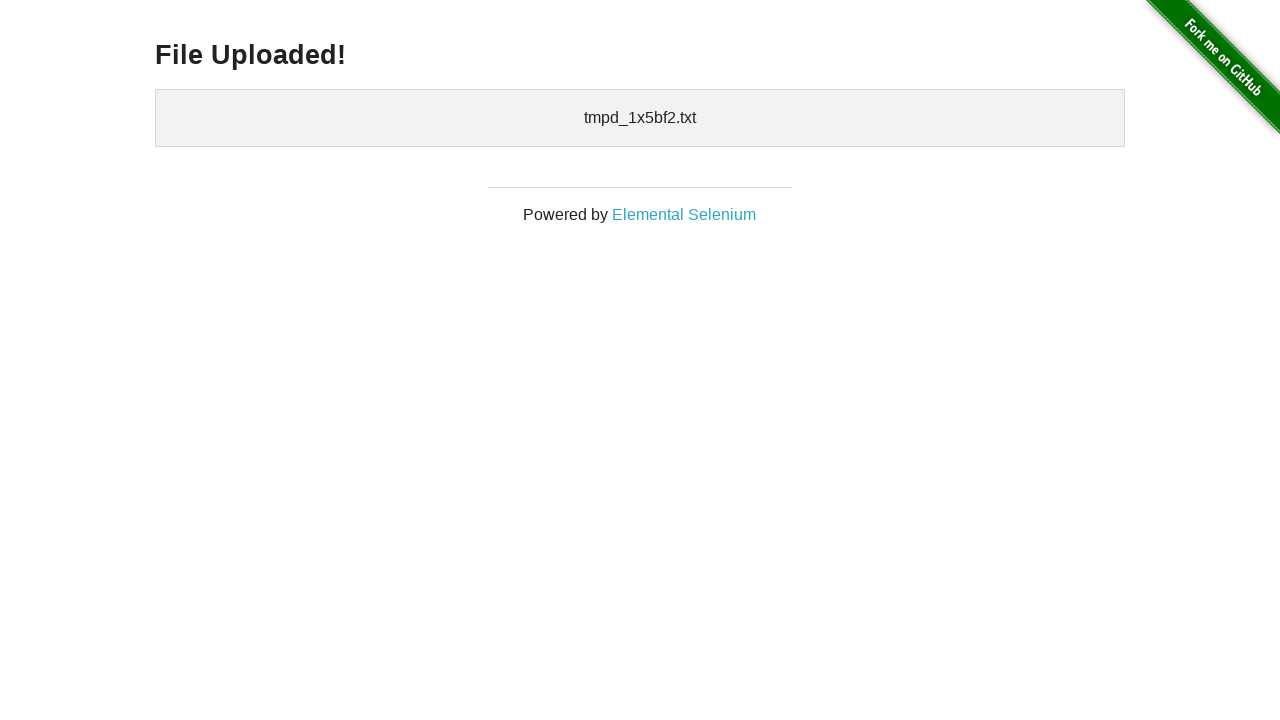

Cleaned up temporary test file
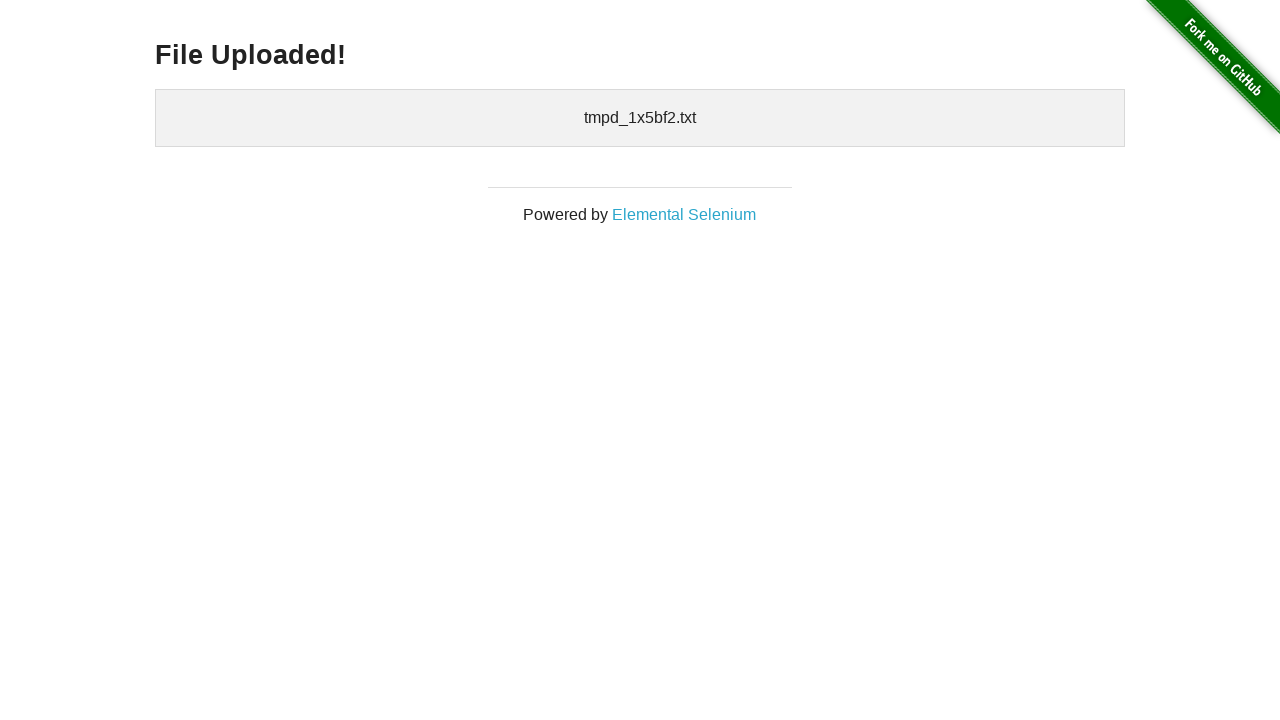

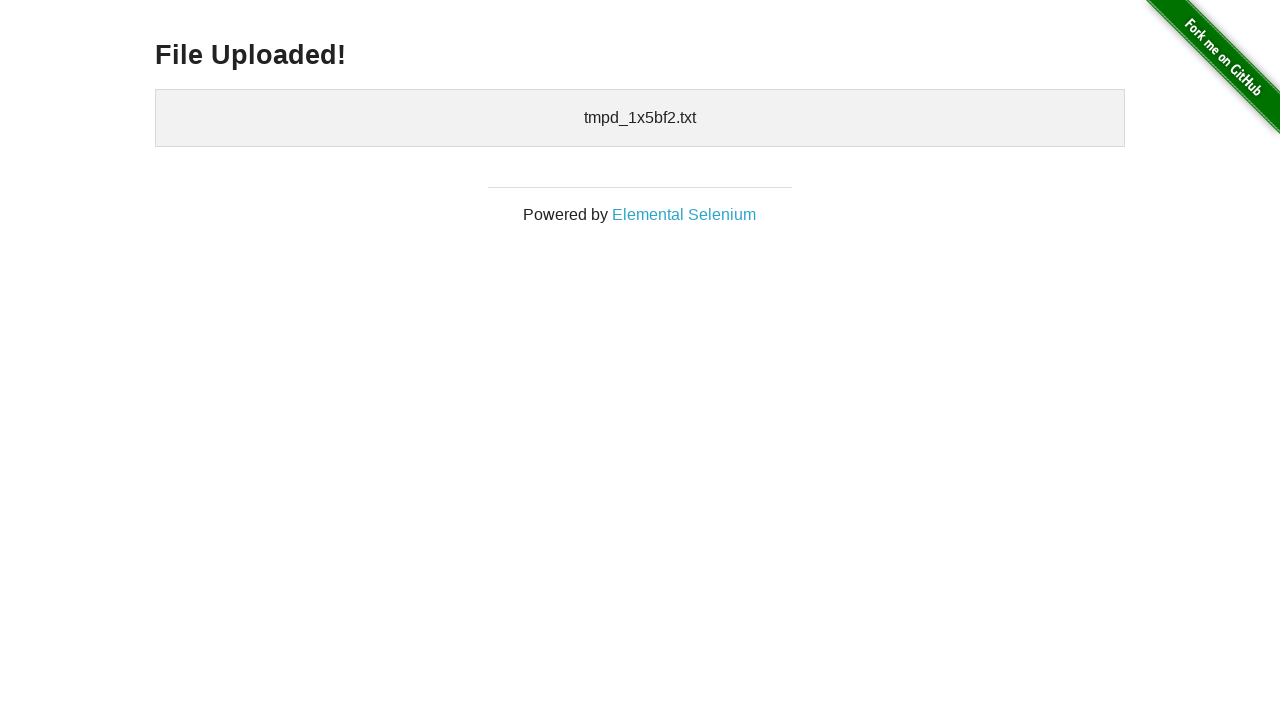